Tests the Add-Ons jump link navigation and verifies the section content and Request a Quote CTA

Starting URL: https://business.comcast.com/learn/tv/private/?disablescripts=true

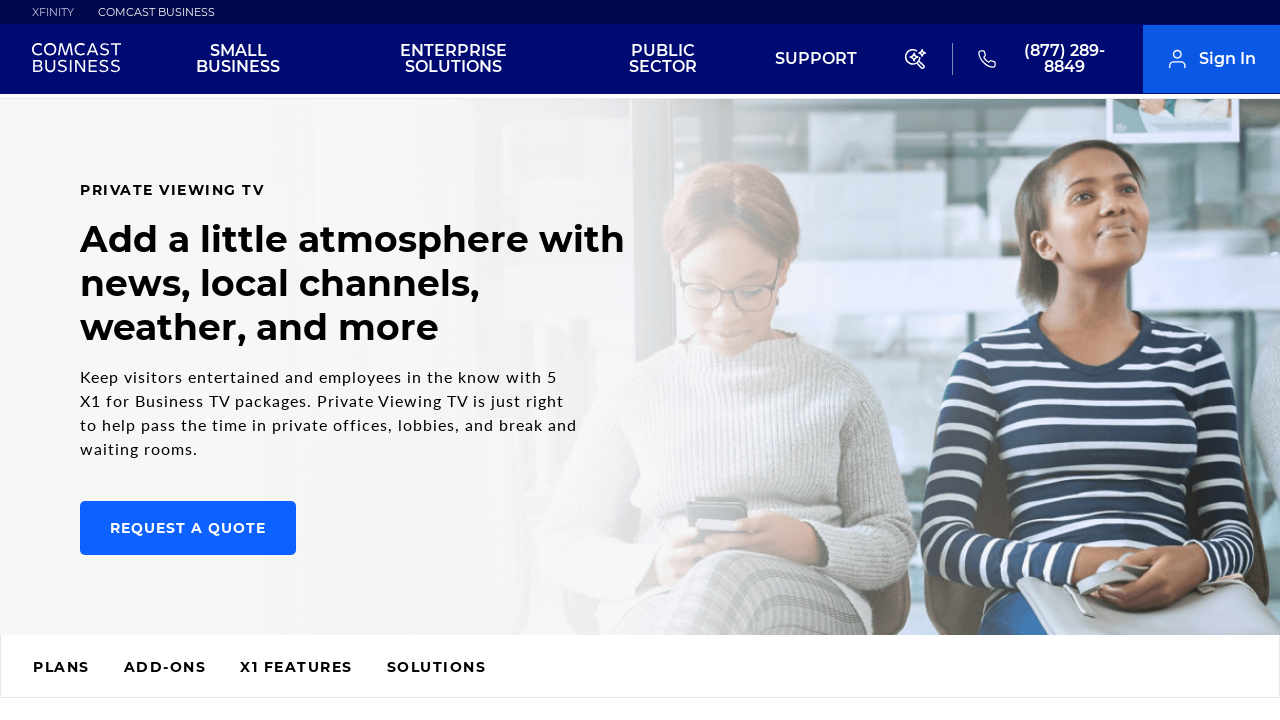

Clicked on Add-Ons jump link at (165, 669) on xpath=//*[@id="main"]/section/div[2]/div/ul/li[2]/a
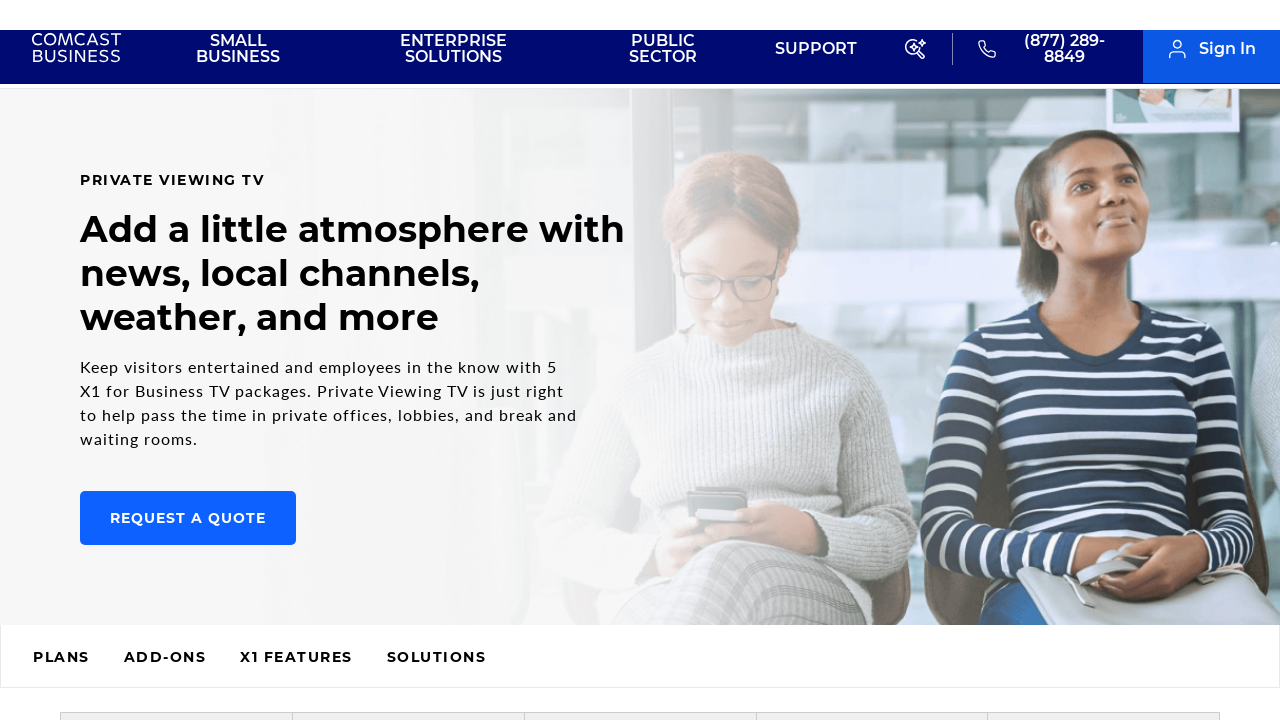

Waited 2 seconds for Add-Ons section to load
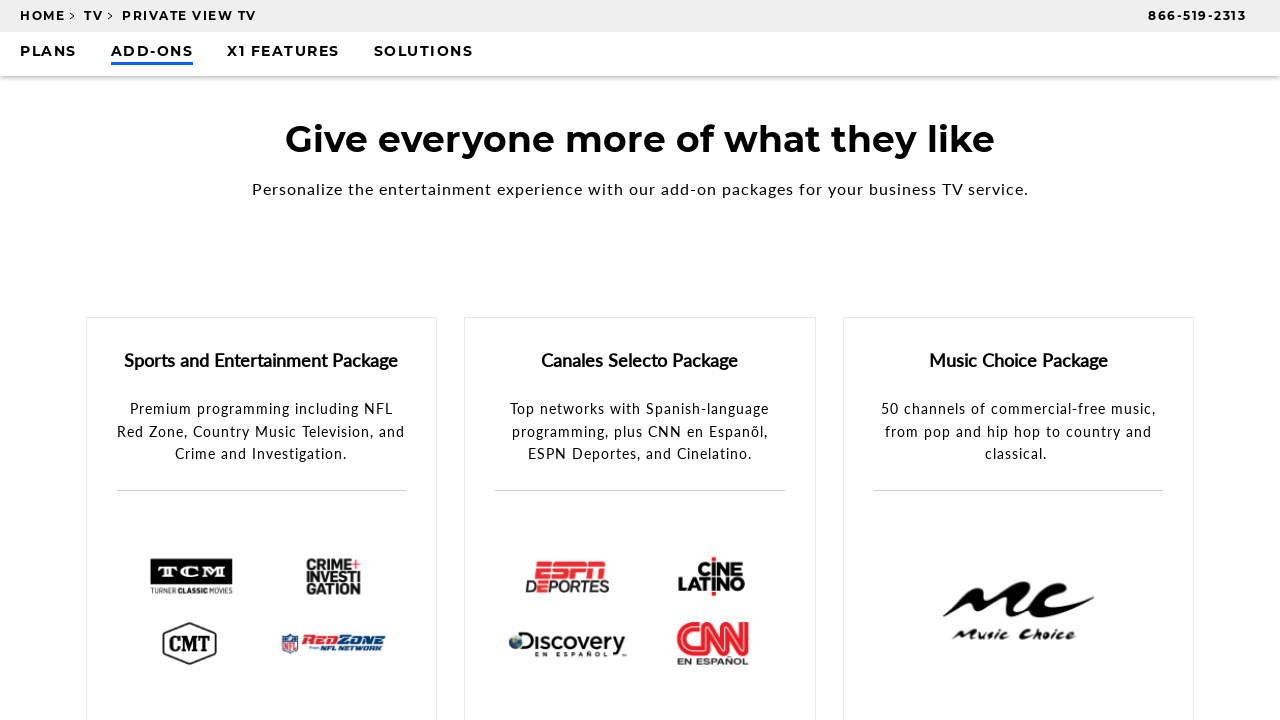

Retrieved Add-Ons section header text
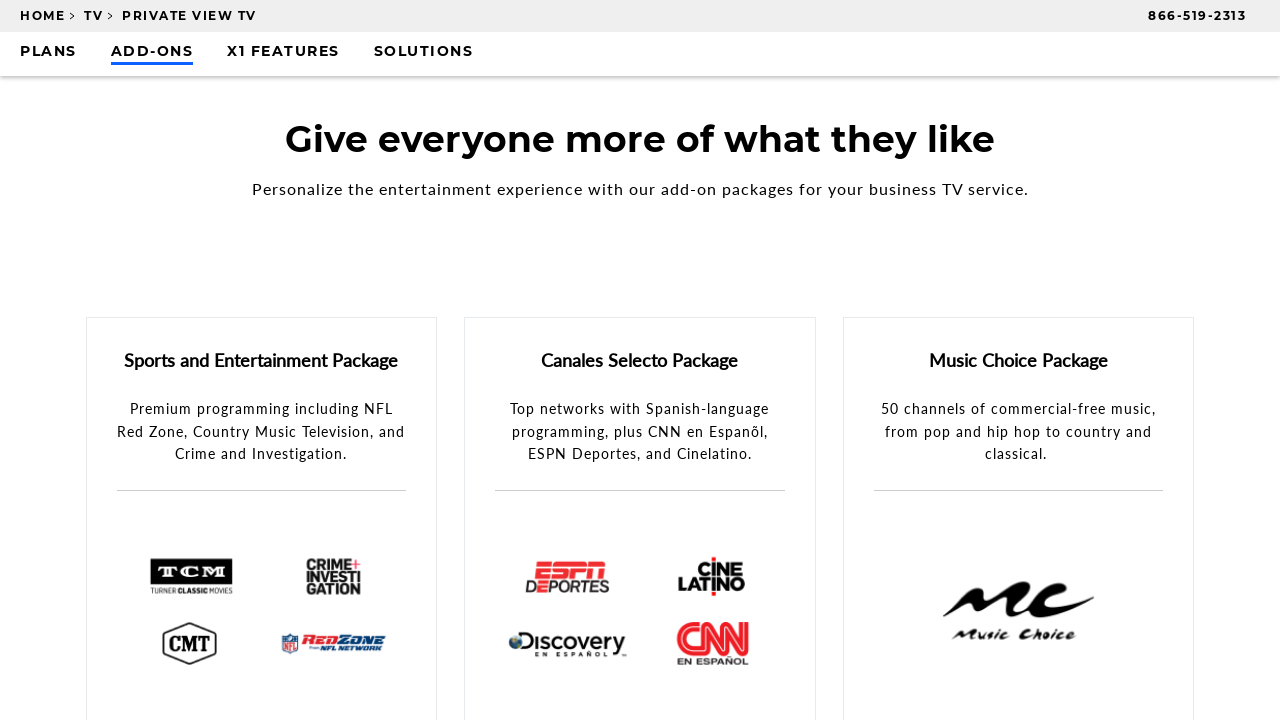

Verified Add-Ons section header text is 'Give everyone more of what they like'
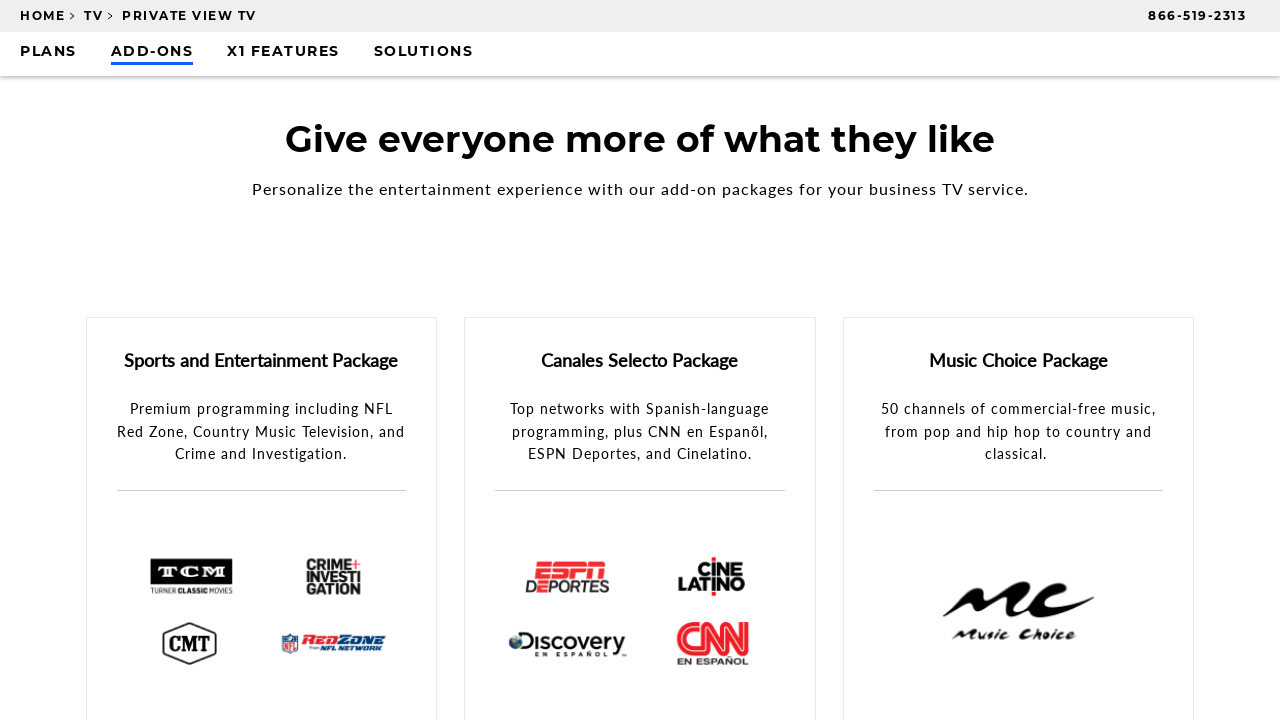

Clicked Request a Quote CTA button at (640, 361) on xpath=//*[@id="add-ons"]/div[3]/div/div/a
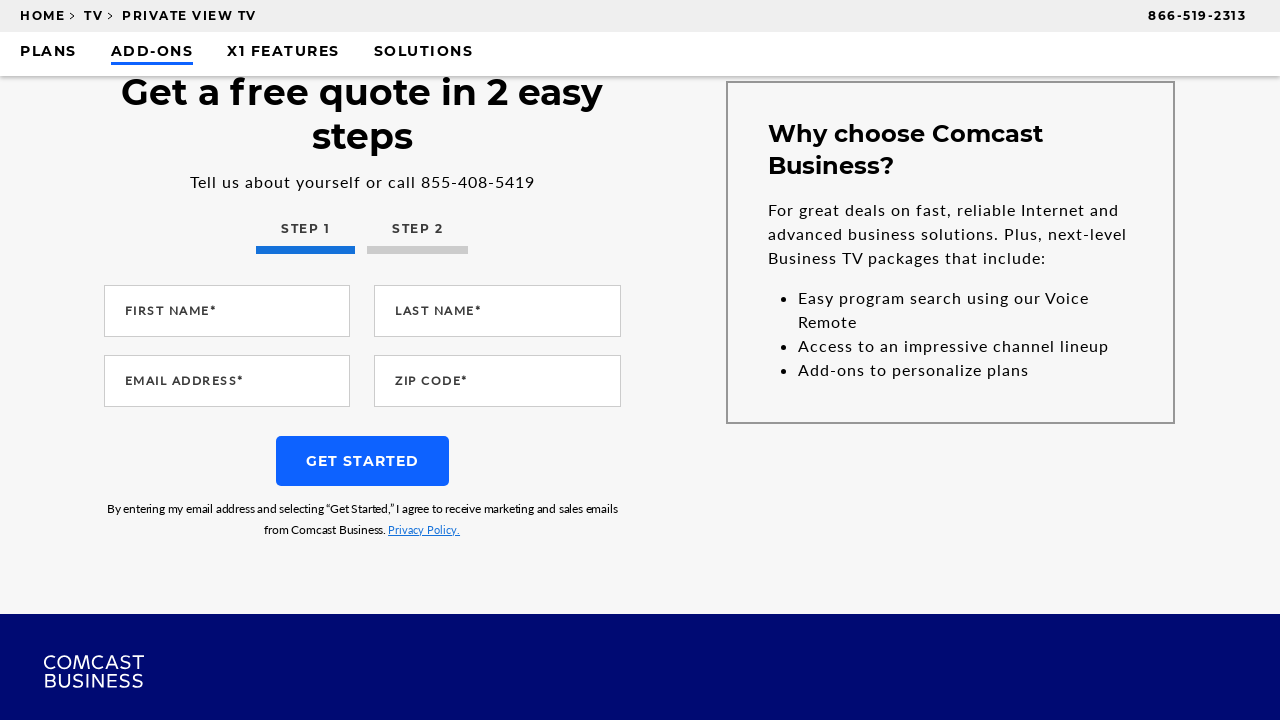

Waited 2 seconds for Request a Quote form to load
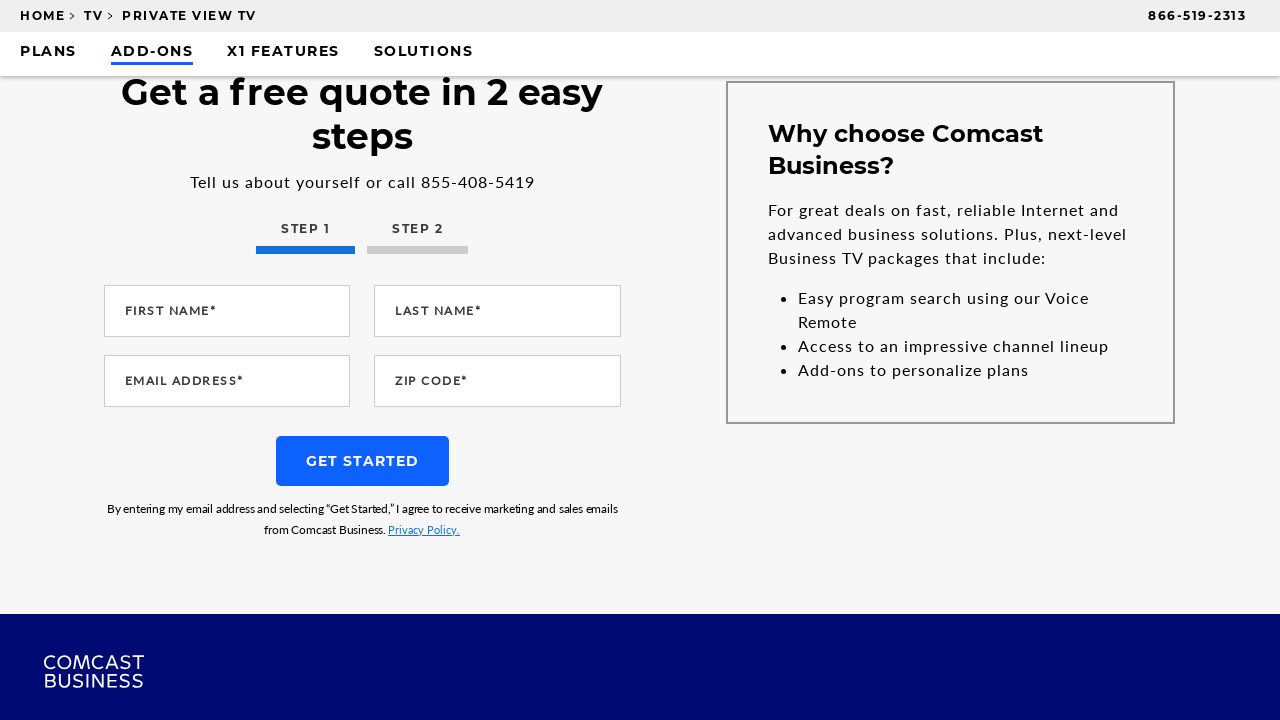

Retrieved Request a Quote form header text
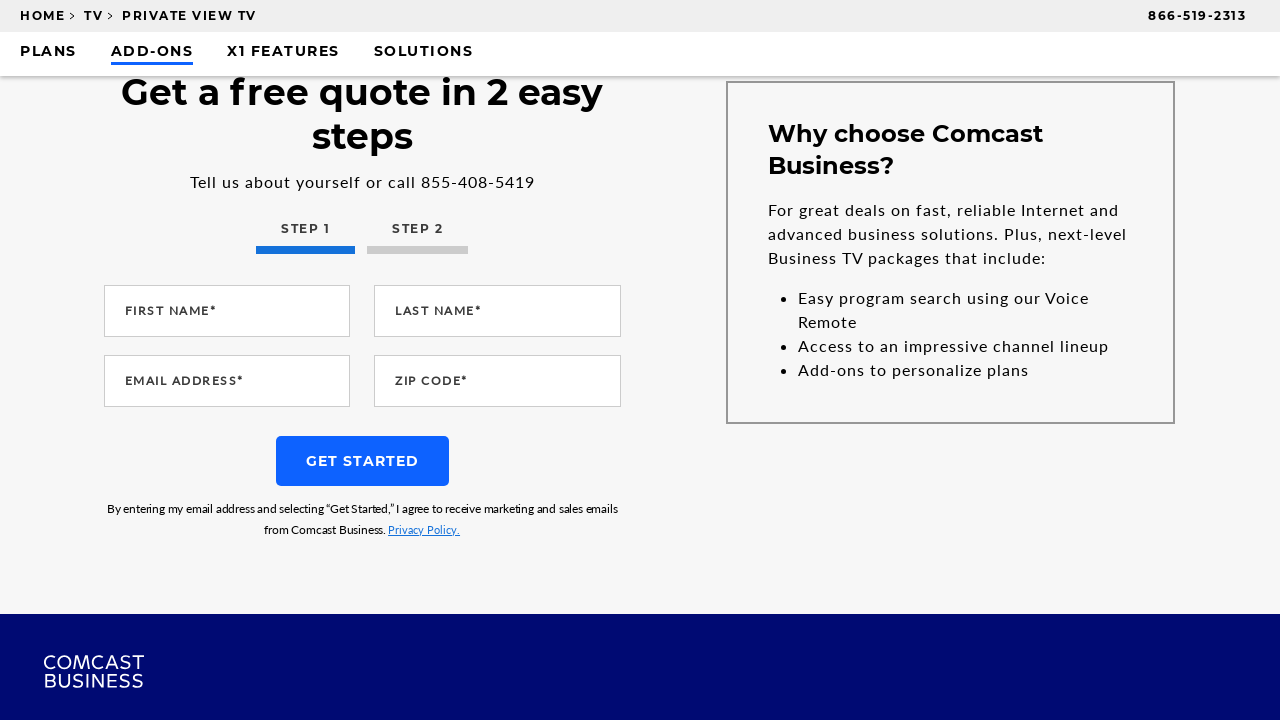

Verified Request a Quote form header text is 'Get a free quote in 2 easy steps'
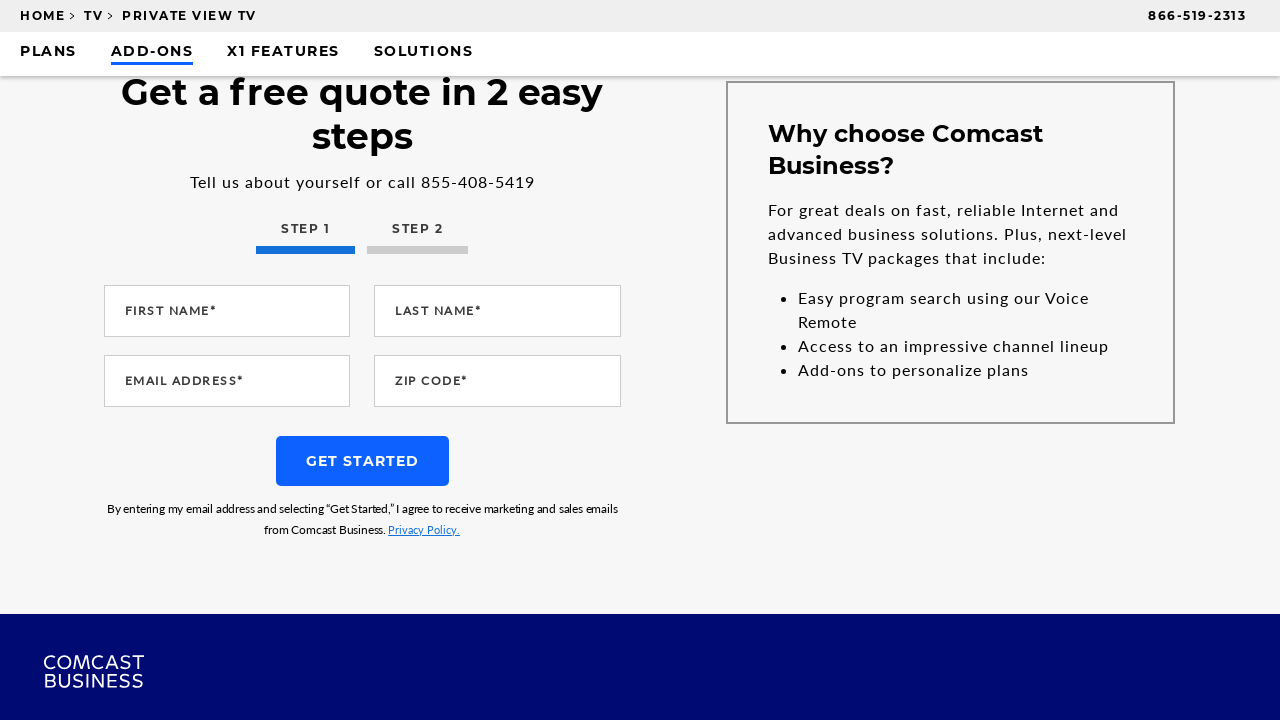

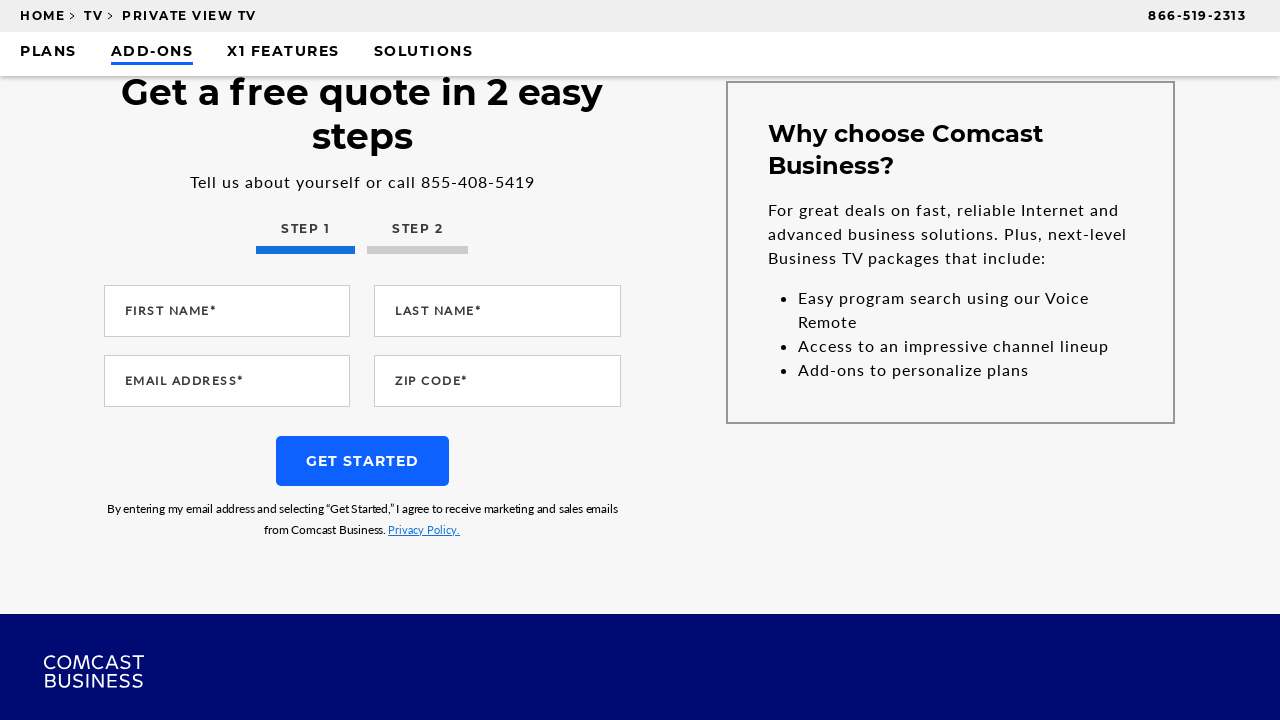